Tests three different button interaction types on DemoQA: double-click button, right-click button, and regular click button, verifying the click actions work correctly.

Starting URL: https://demoqa.com/buttons

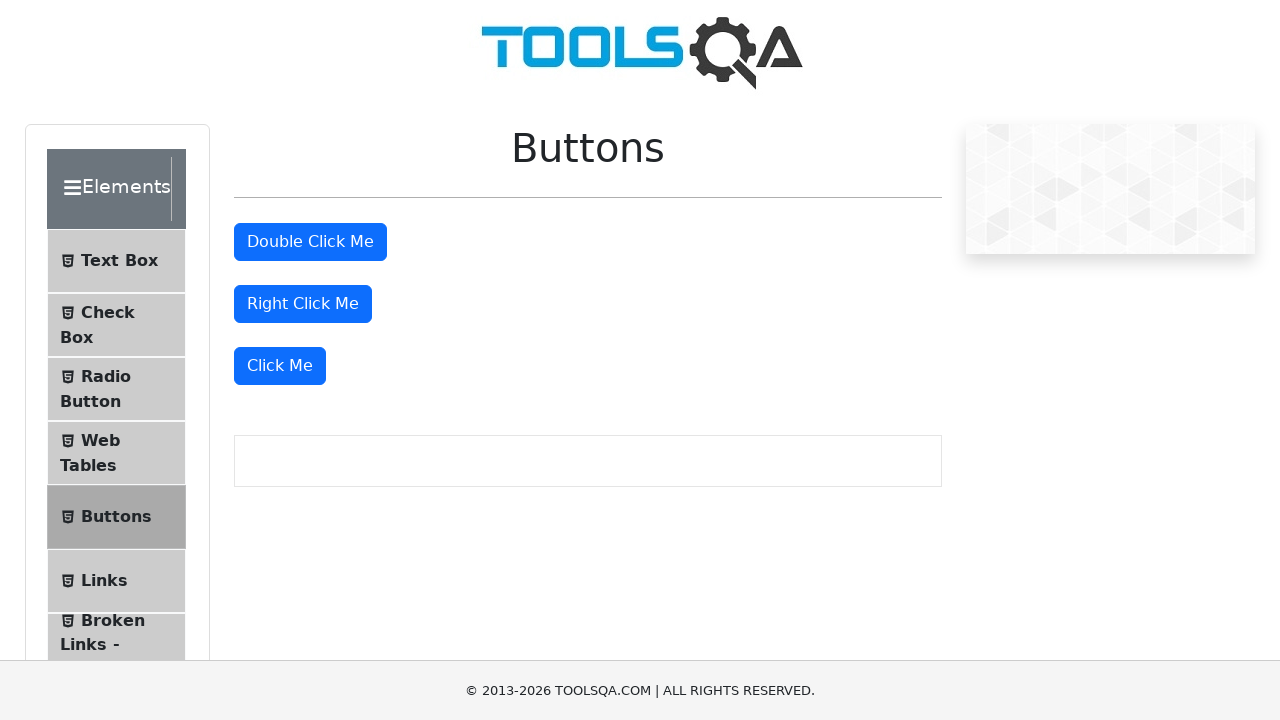

Double-clicked the 'Double Click Me' button at (310, 242) on #doubleClickBtn
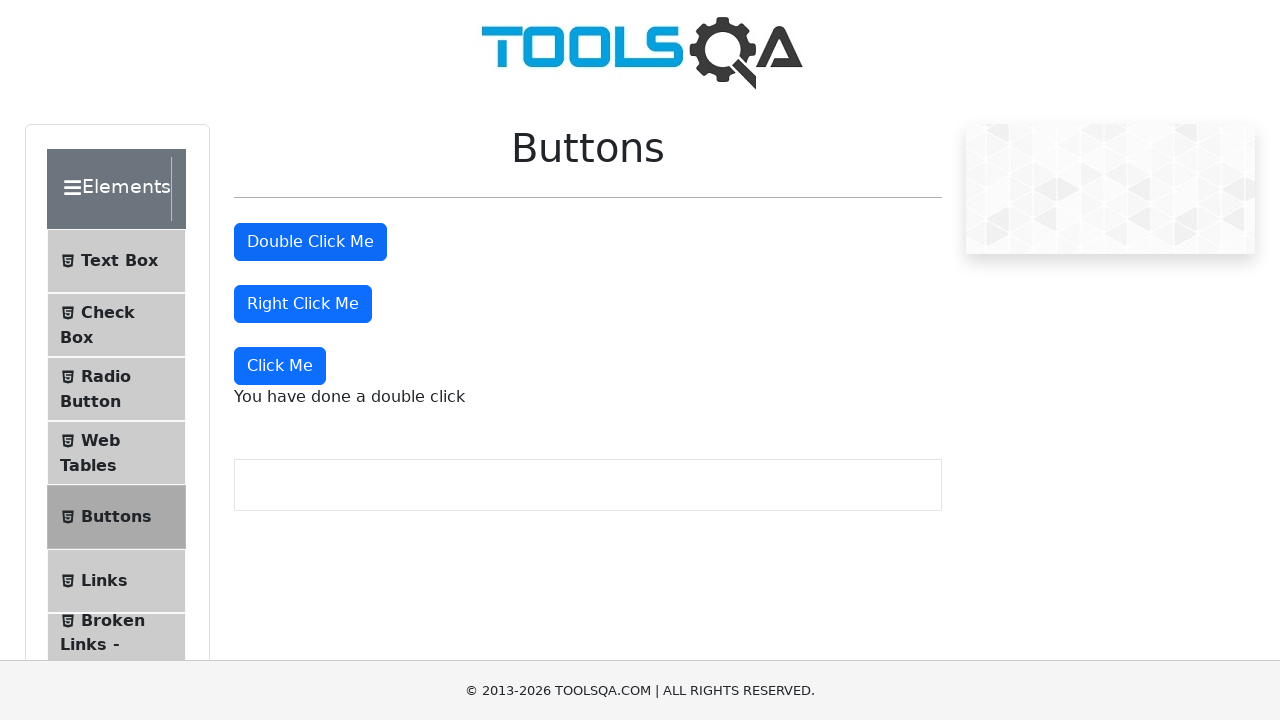

Right-clicked the 'Right Click Me' button at (303, 304) on #rightClickBtn
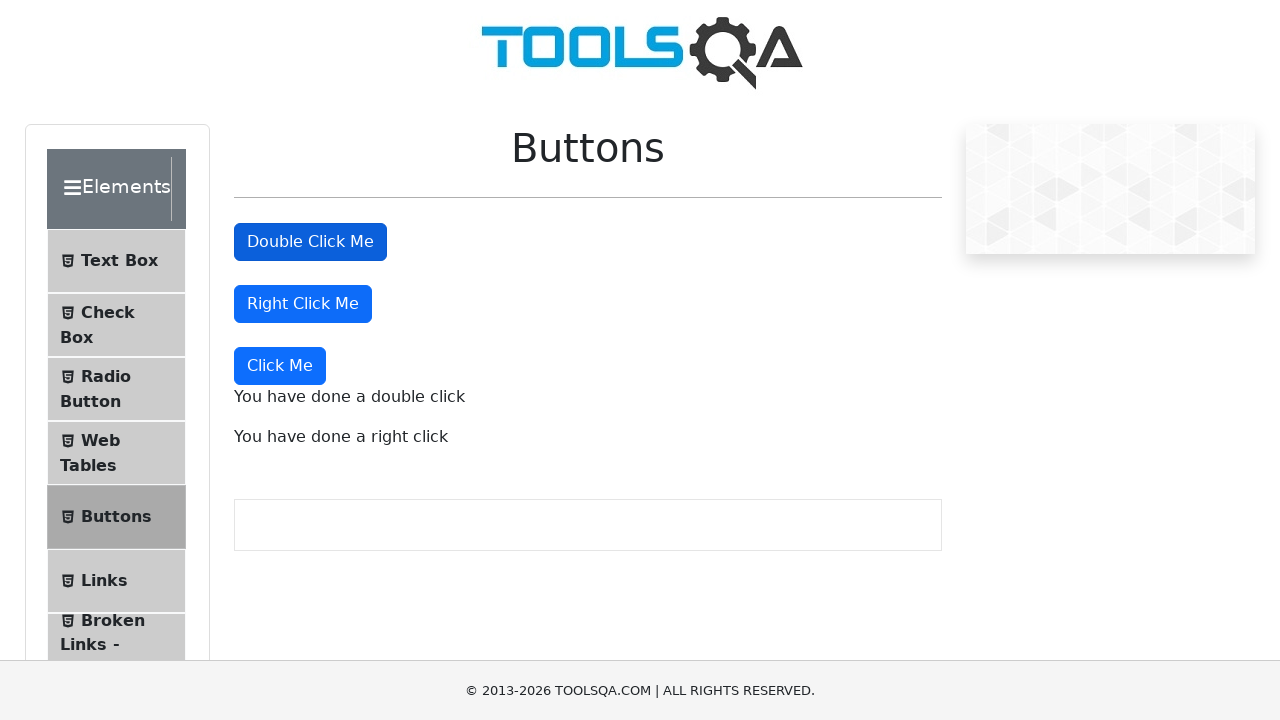

Clicked the regular 'Click Me' button at (280, 366) on xpath=//div[3]/button
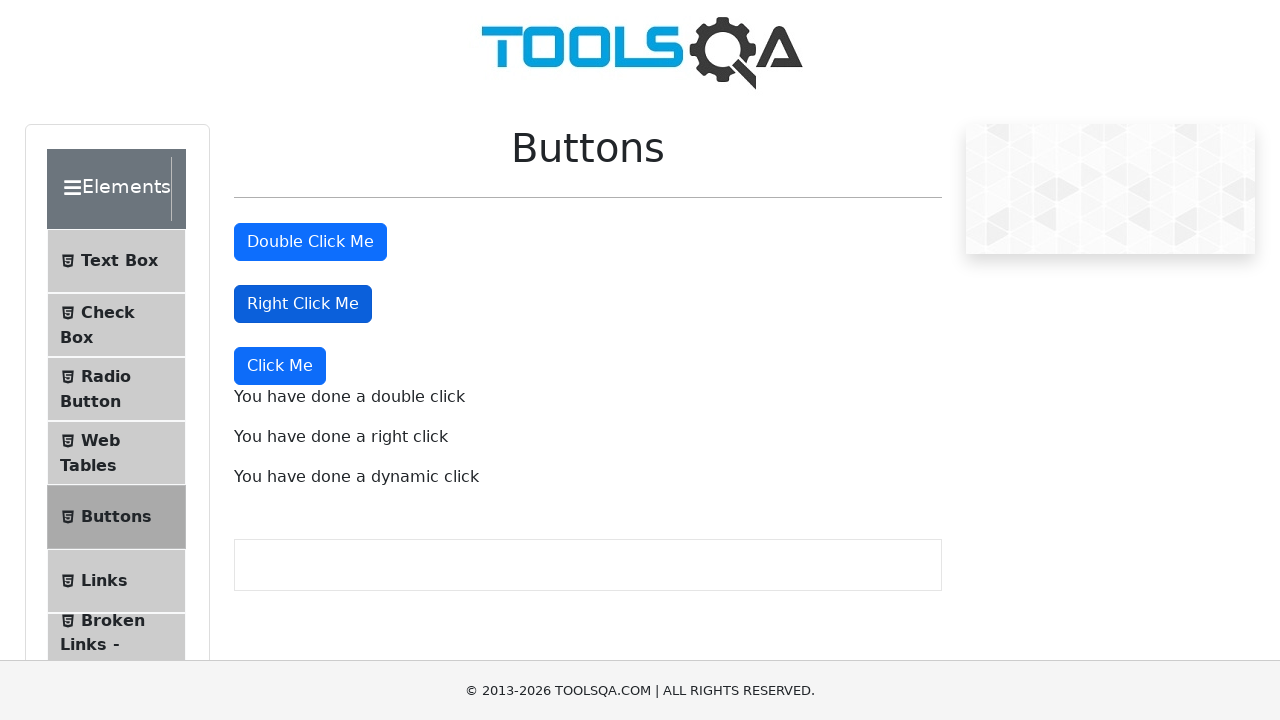

Double-click message appeared, confirming button interactions work correctly
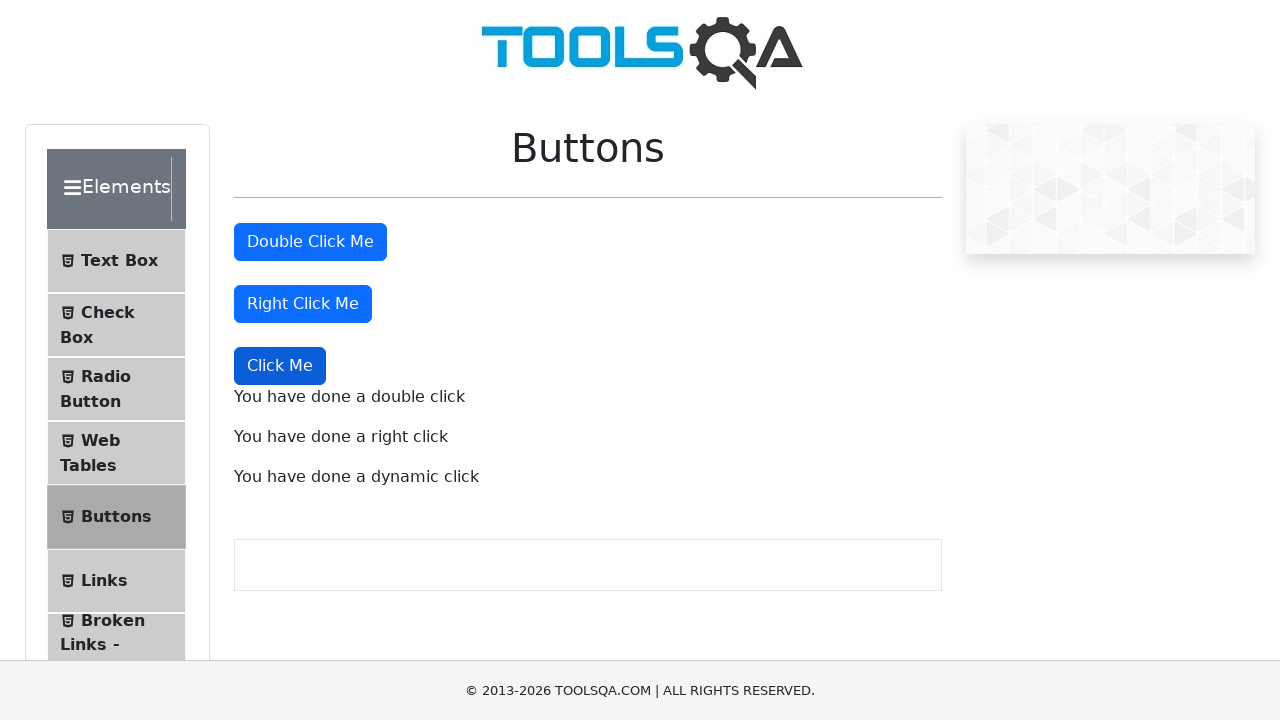

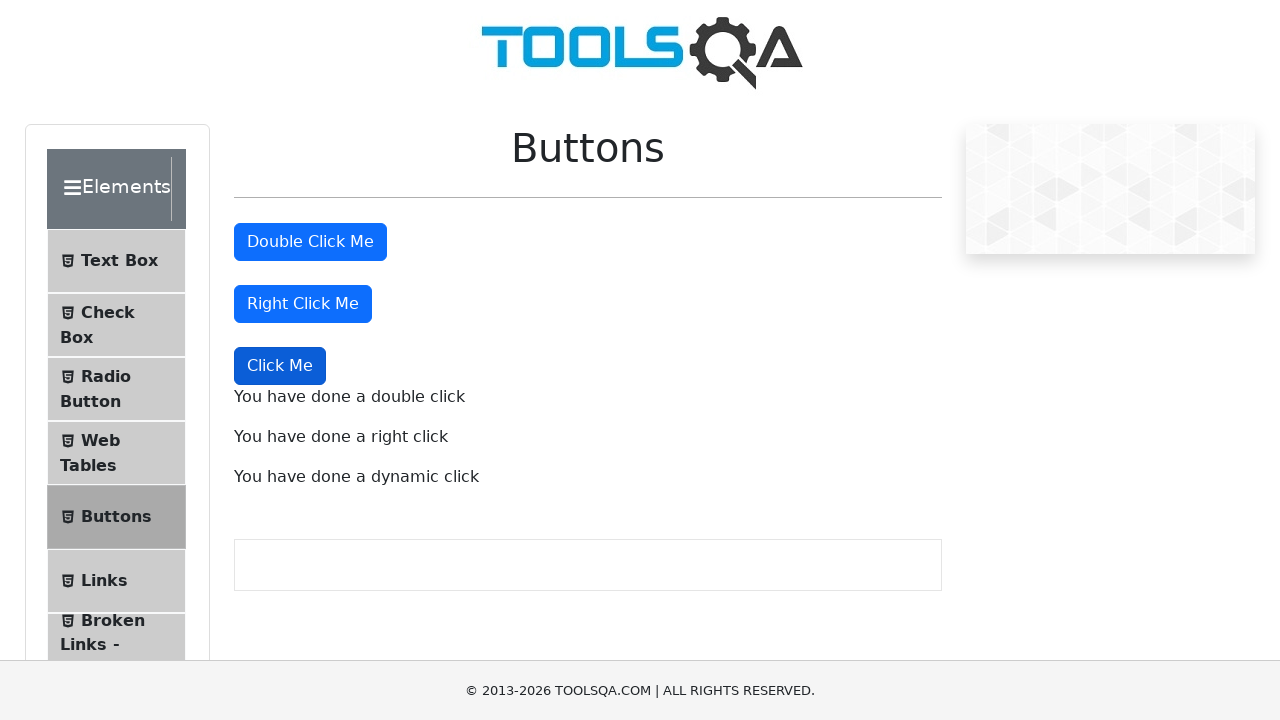